Tests the calculator's error handling when symbols are entered in the first number field for division

Starting URL: https://gerabarud.github.io/is3-calculadora/

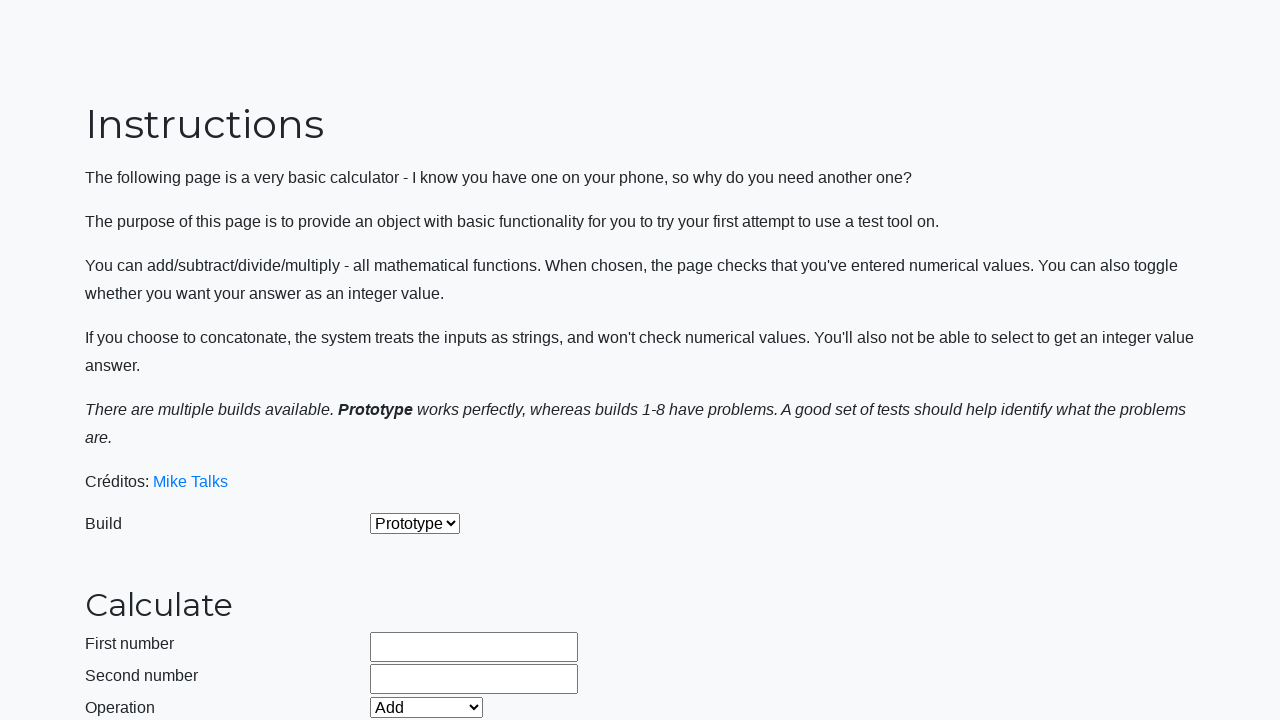

Selected build version 2 on #selectBuild
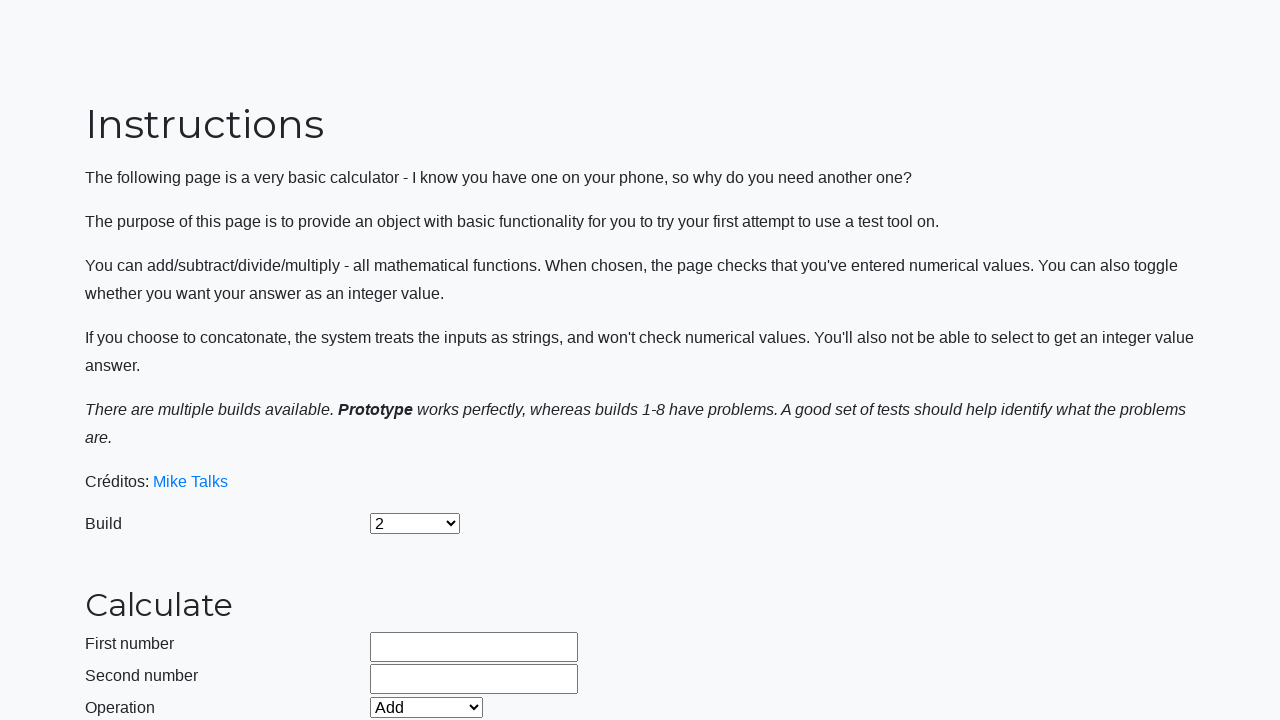

Entered invalid symbols '##%$' in first number field on #number1Field
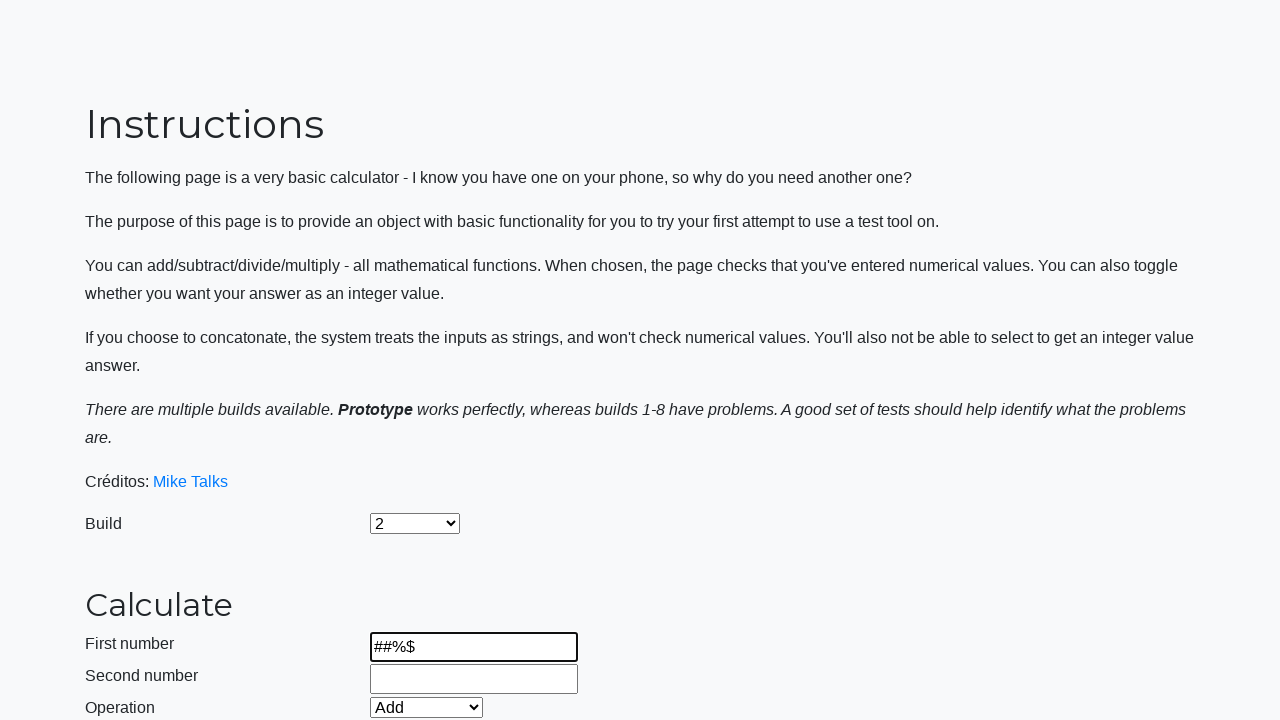

Entered valid number '15' in second number field on #number2Field
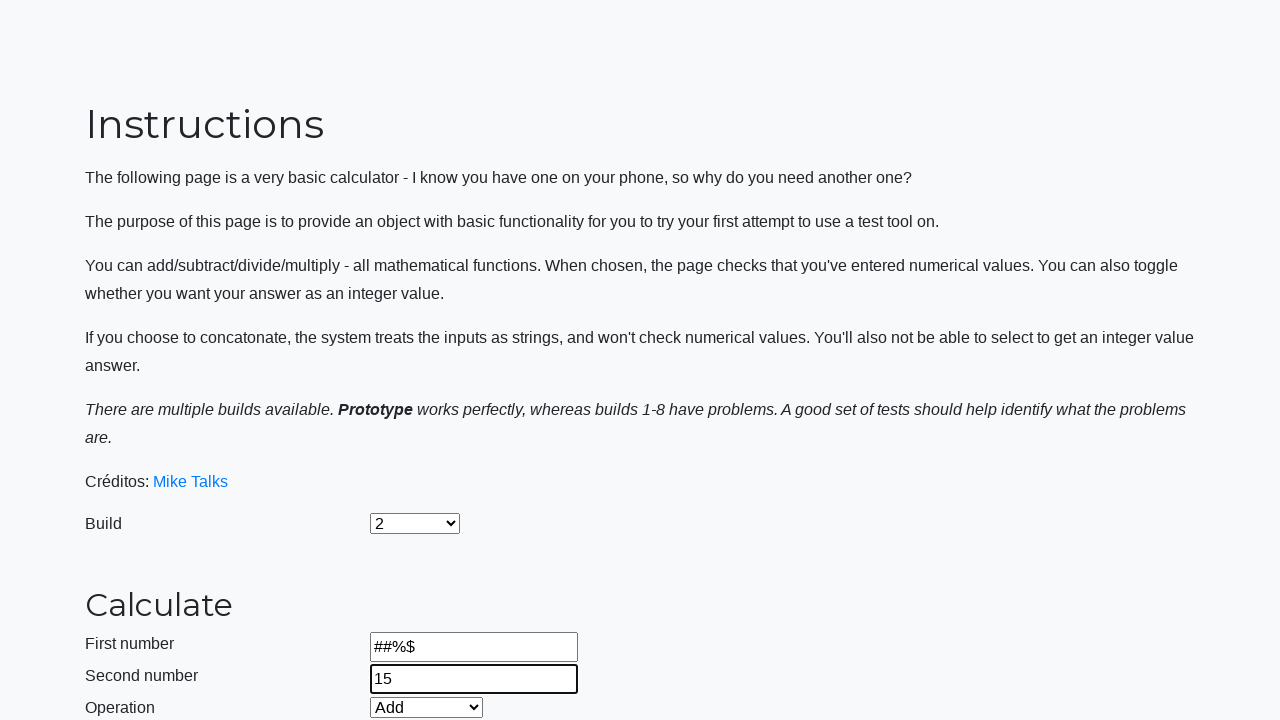

Selected Divide operation on #selectOperationDropdown
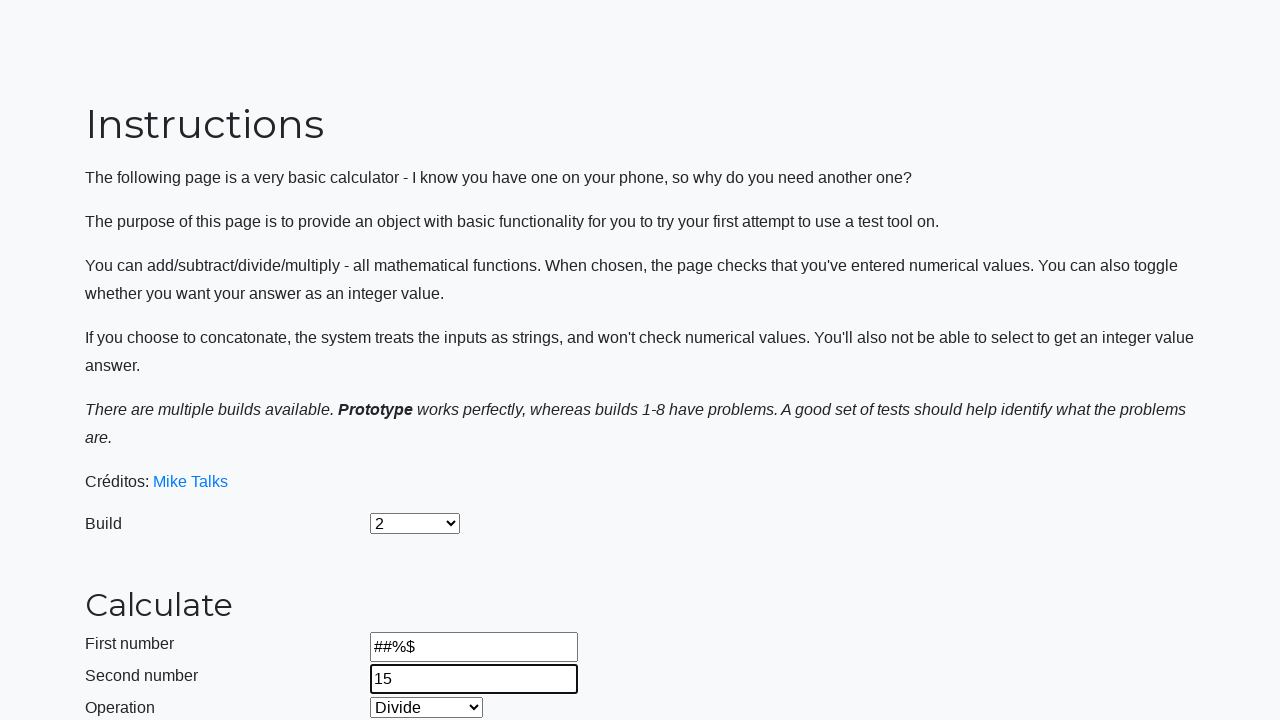

Clicked calculate button to attempt division with invalid symbols at (422, 451) on #calculateButton
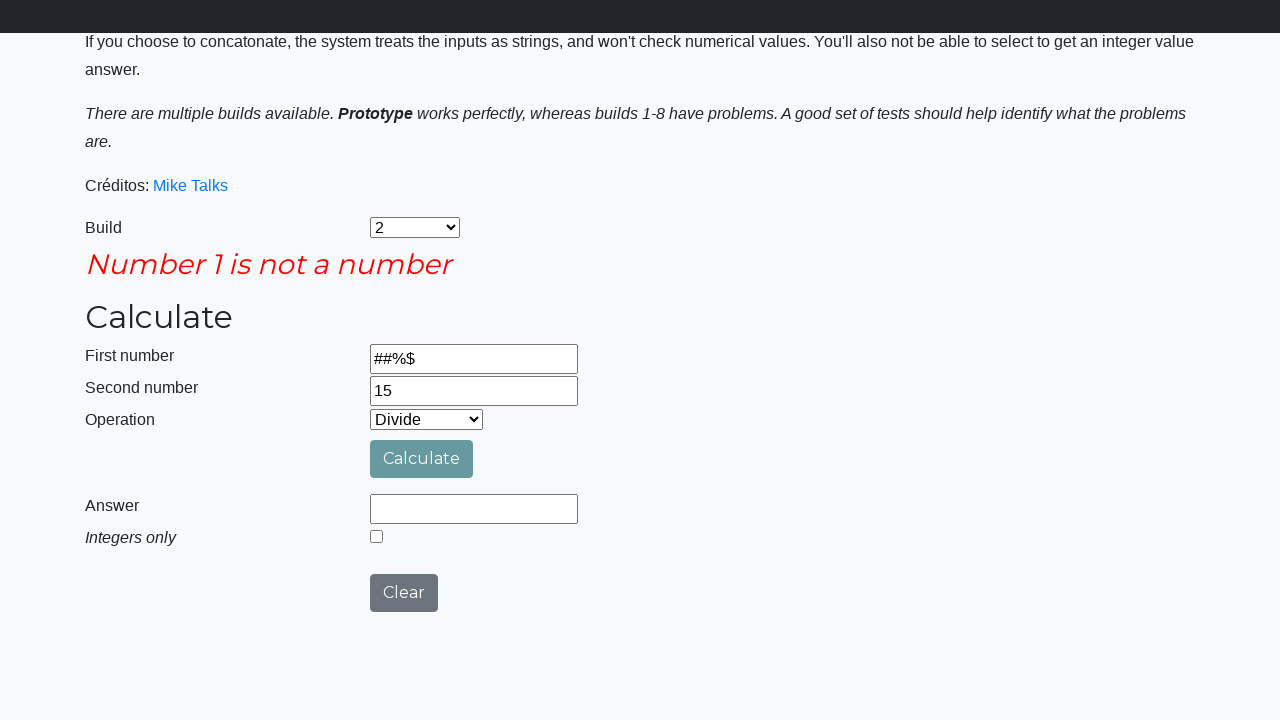

Waited 1000ms for error handling
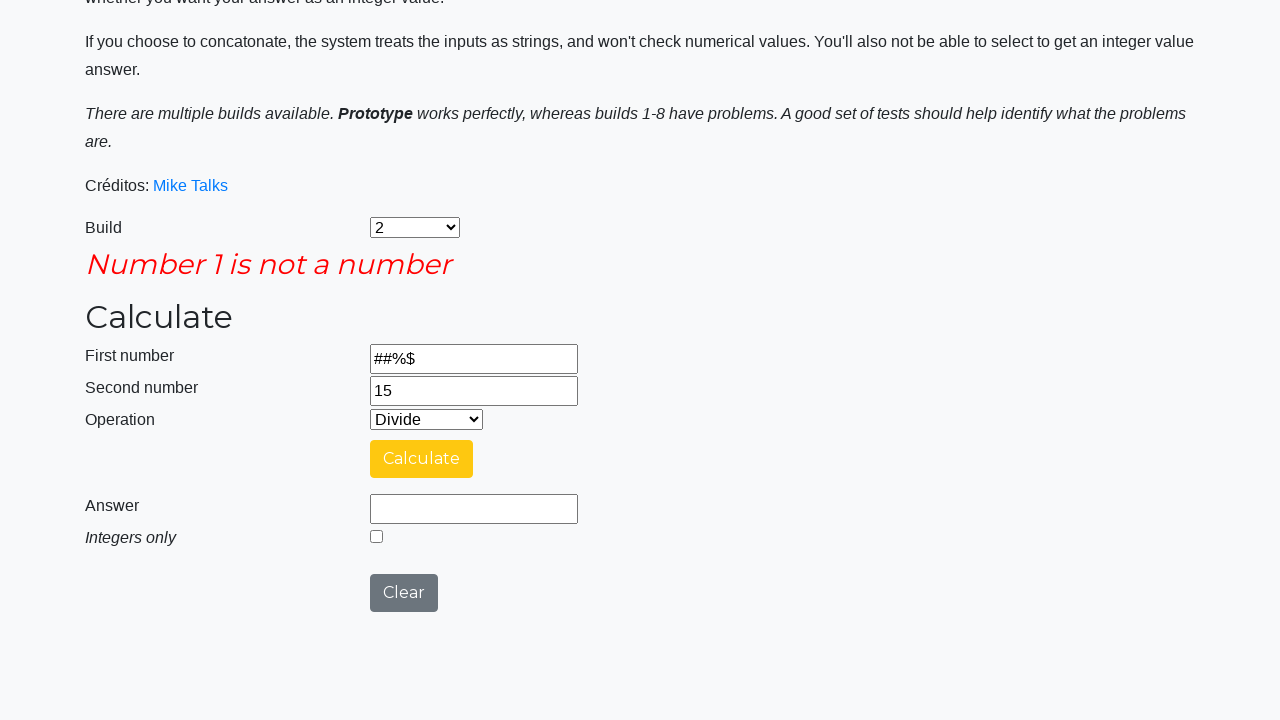

Clicked integers only checkbox at (376, 536) on #integerSelect
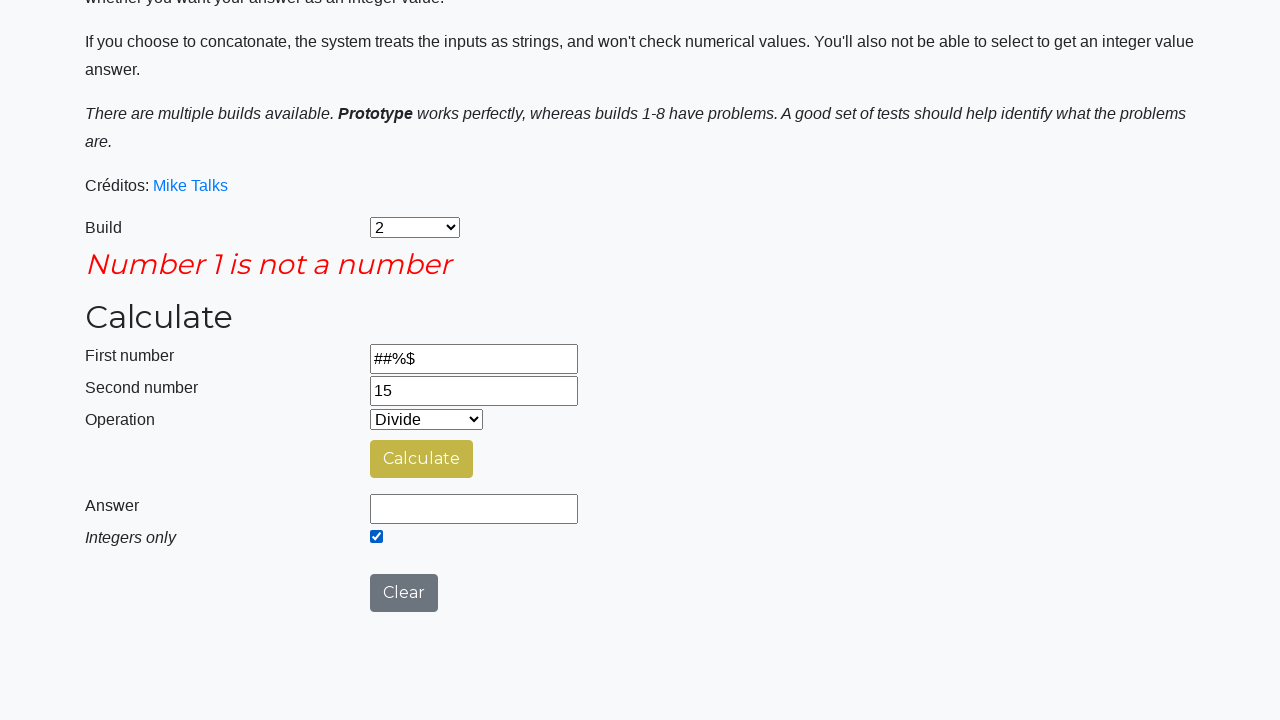

Clicked calculate button again after enabling integers only mode at (422, 459) on #calculateButton
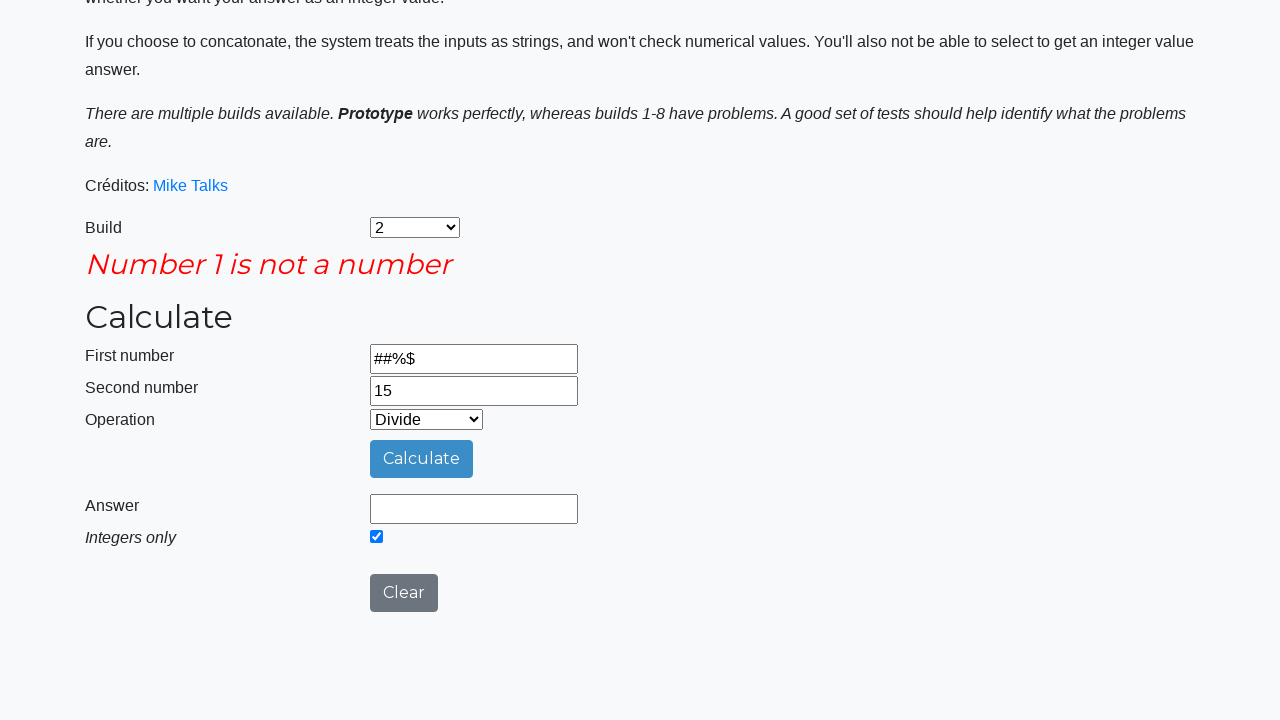

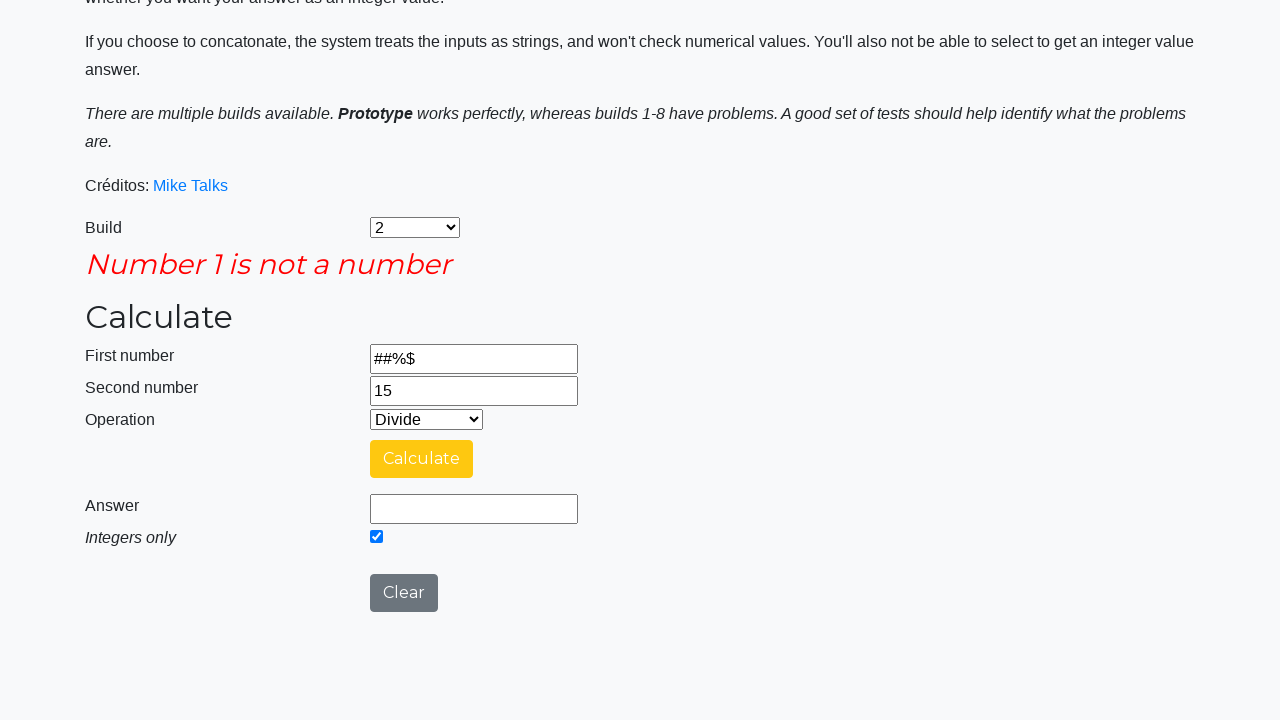